Tests responsive design by navigating to a website and cycling through multiple screen resolutions to verify the page renders correctly at different viewport sizes.

Starting URL: https://ntig-uppsala.github.io/Frisor-Saxe/

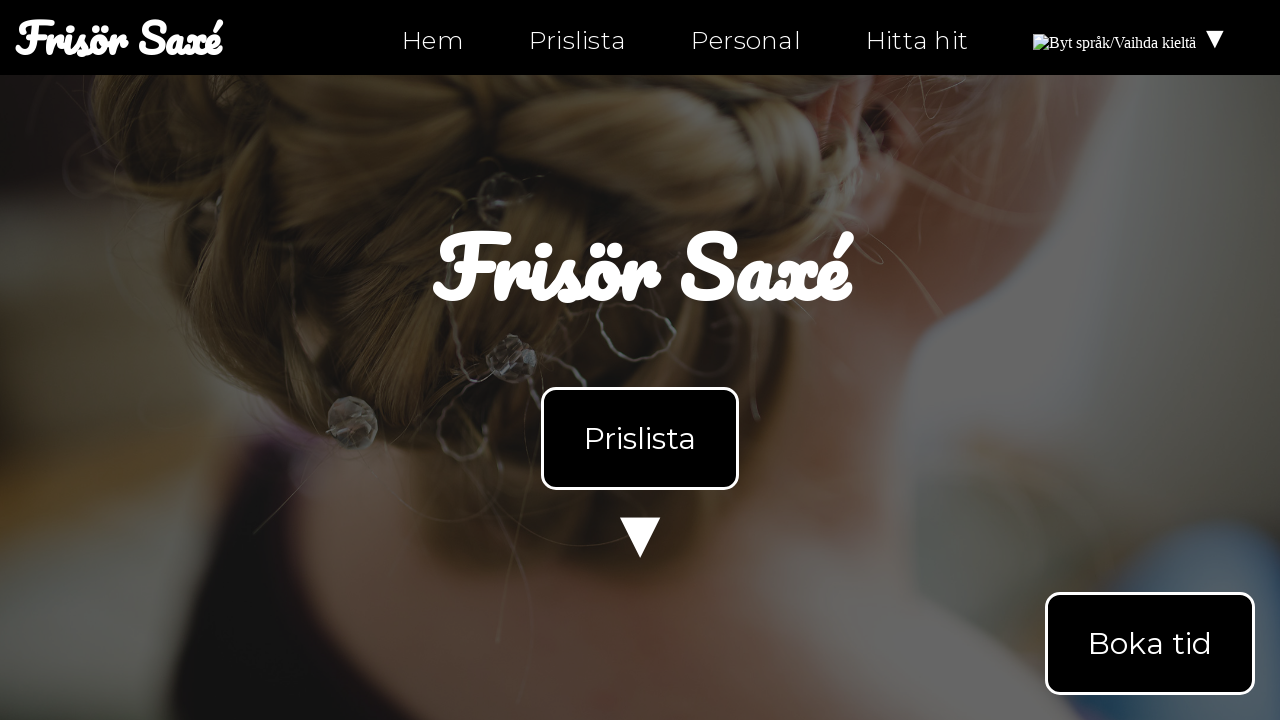

Set viewport size to 2560x1440
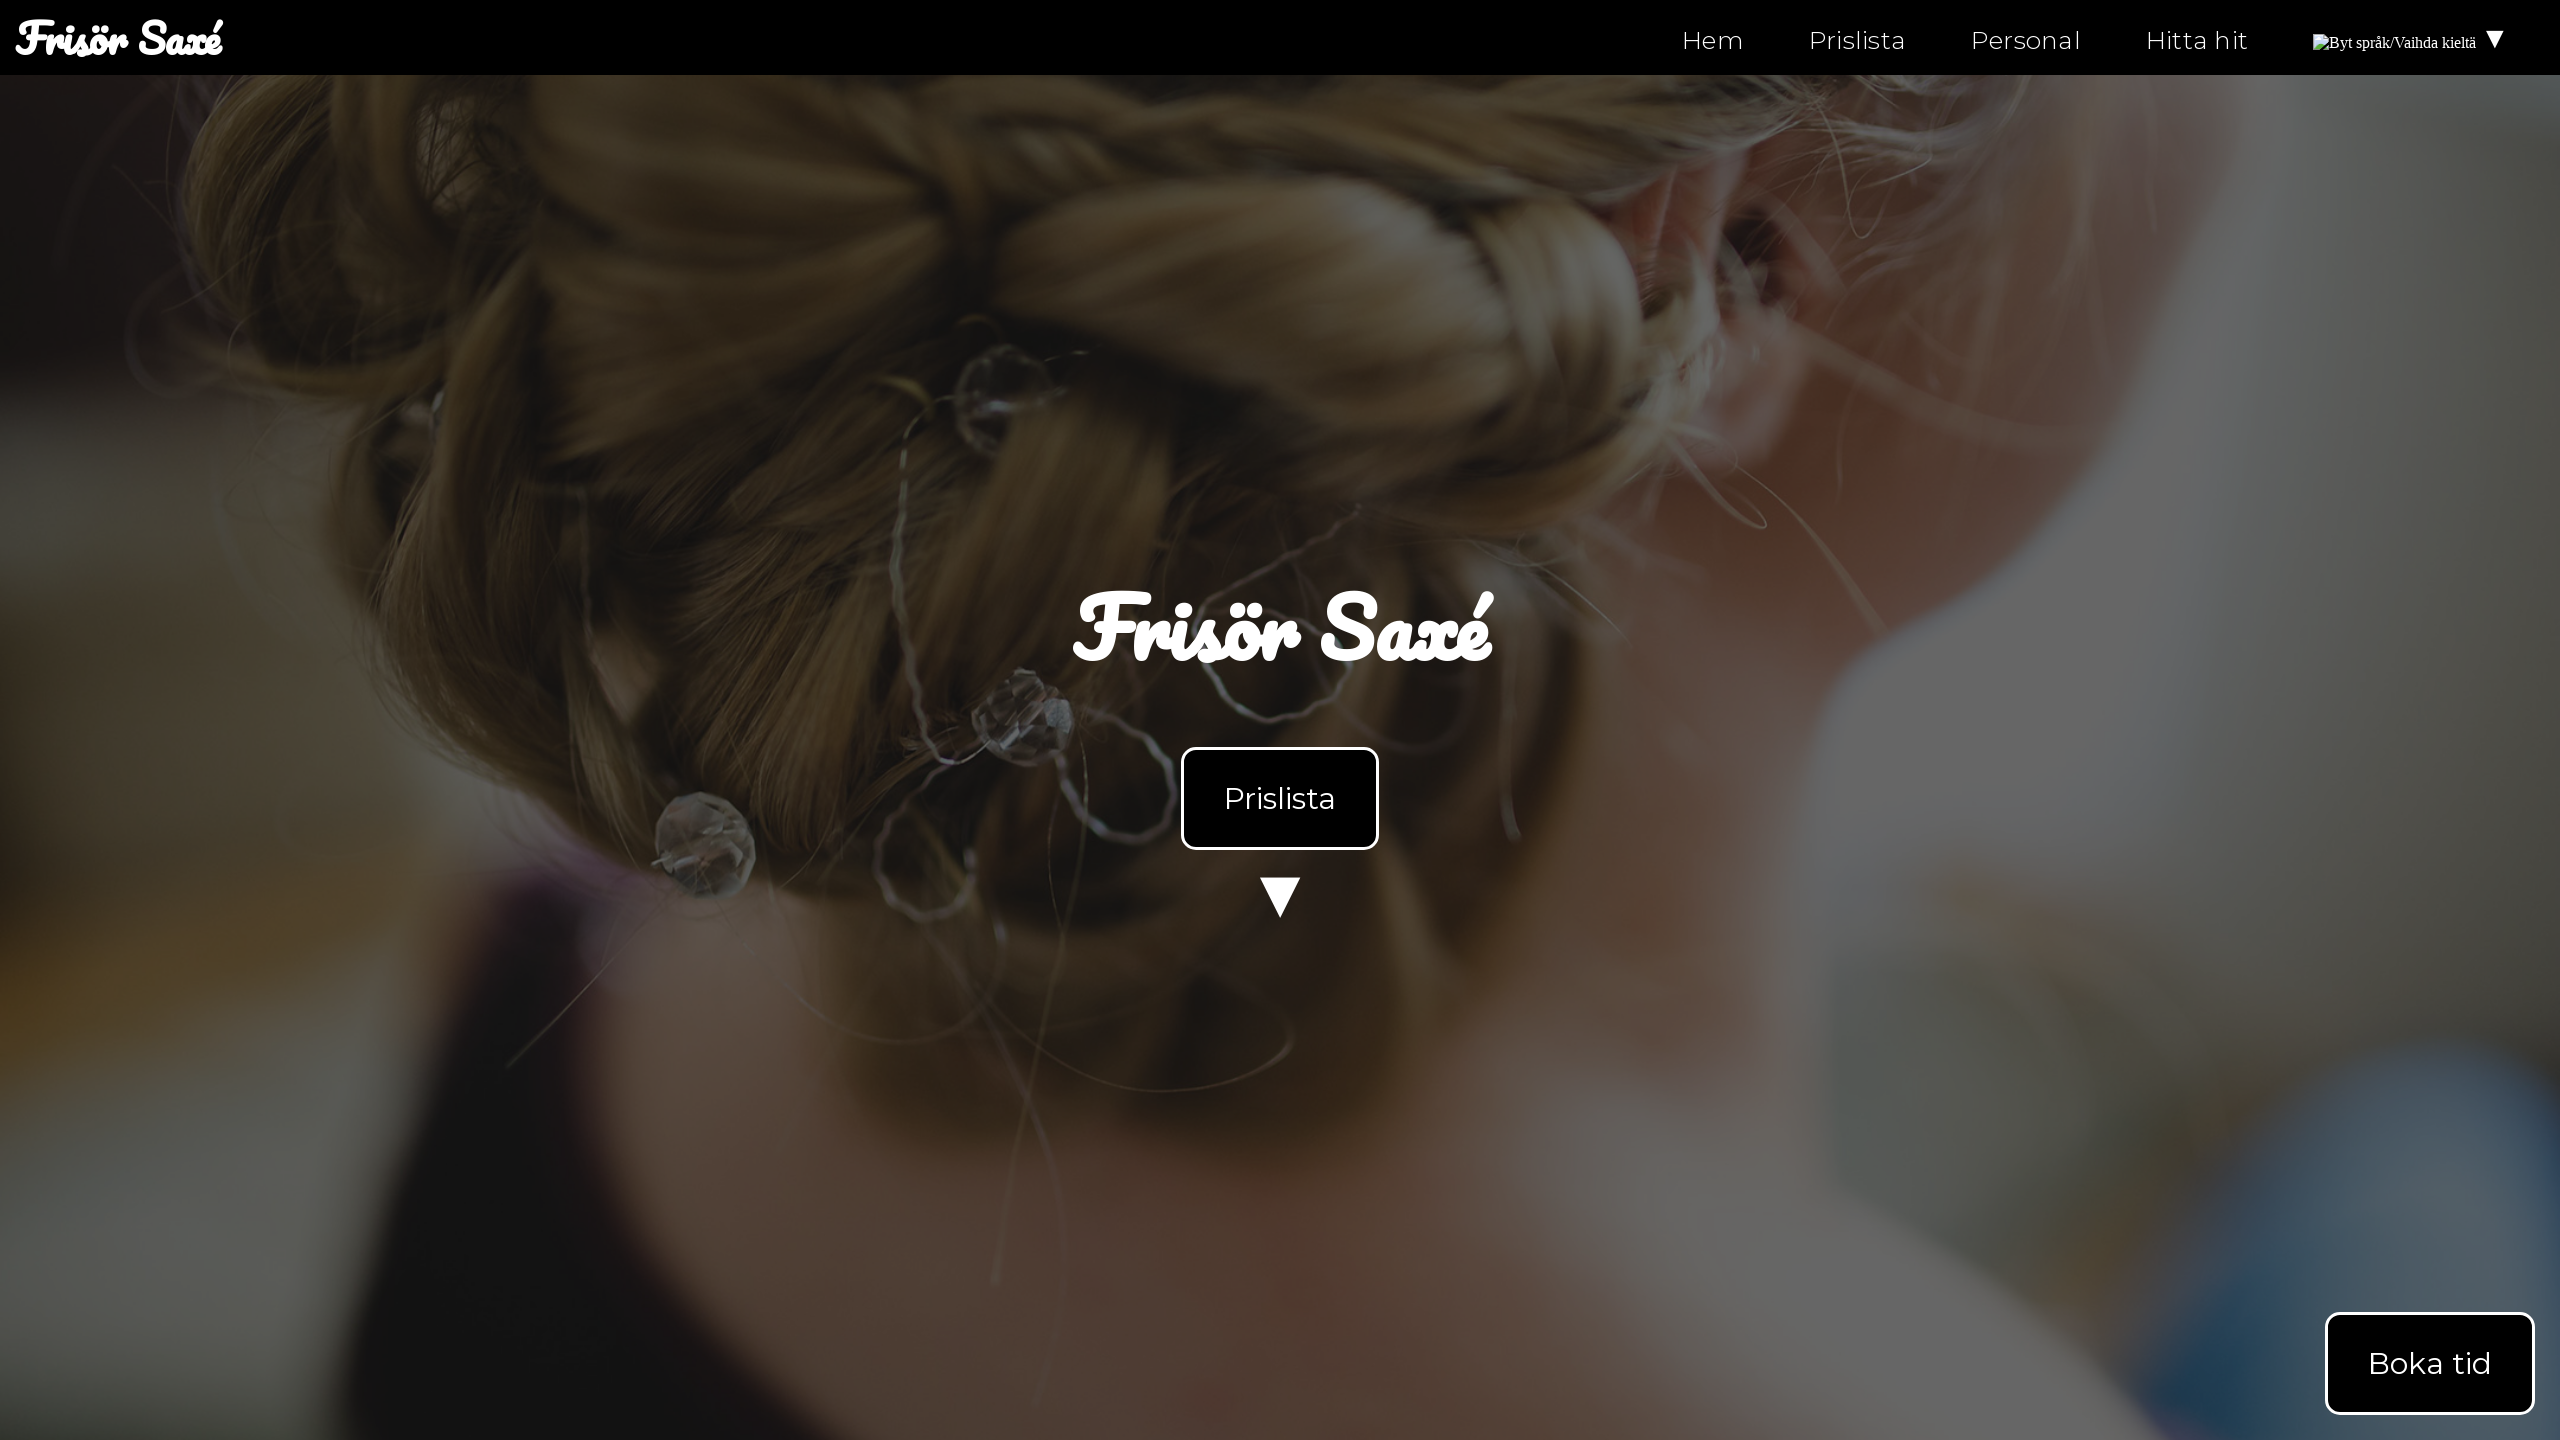

Waited 500ms for responsive layout changes to settle at 2560x1440
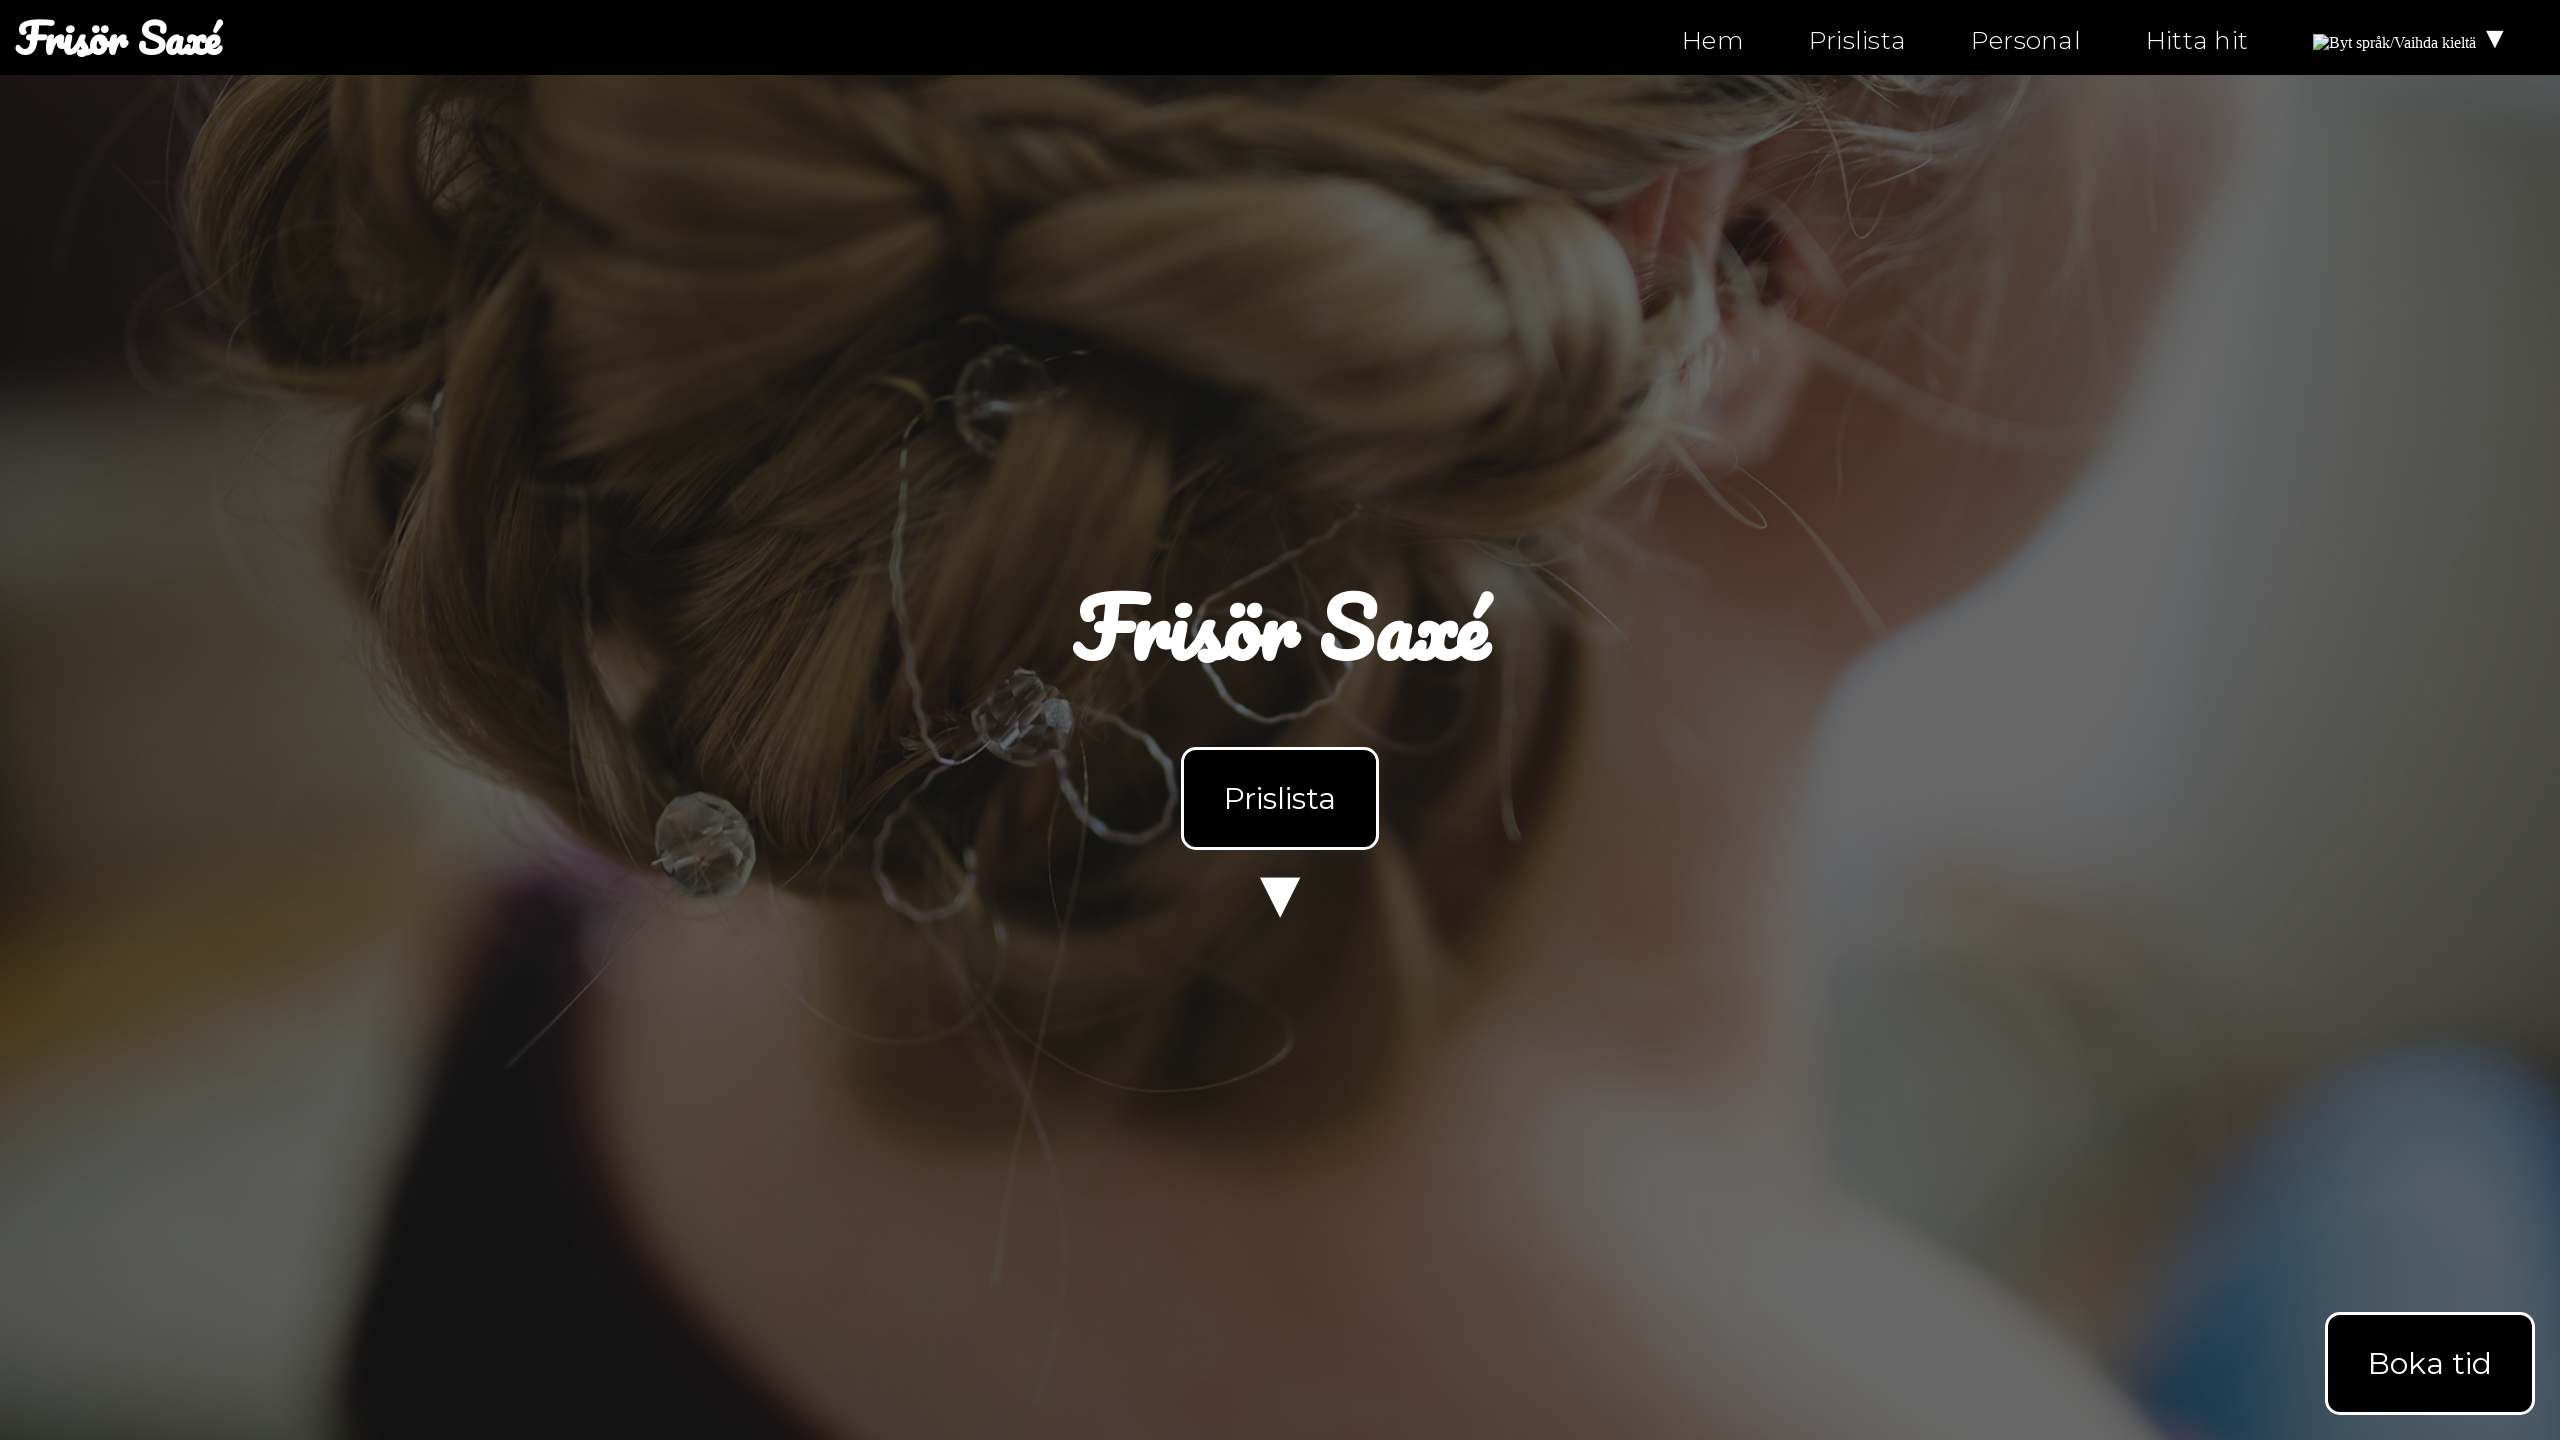

Set viewport size to 1920x1080
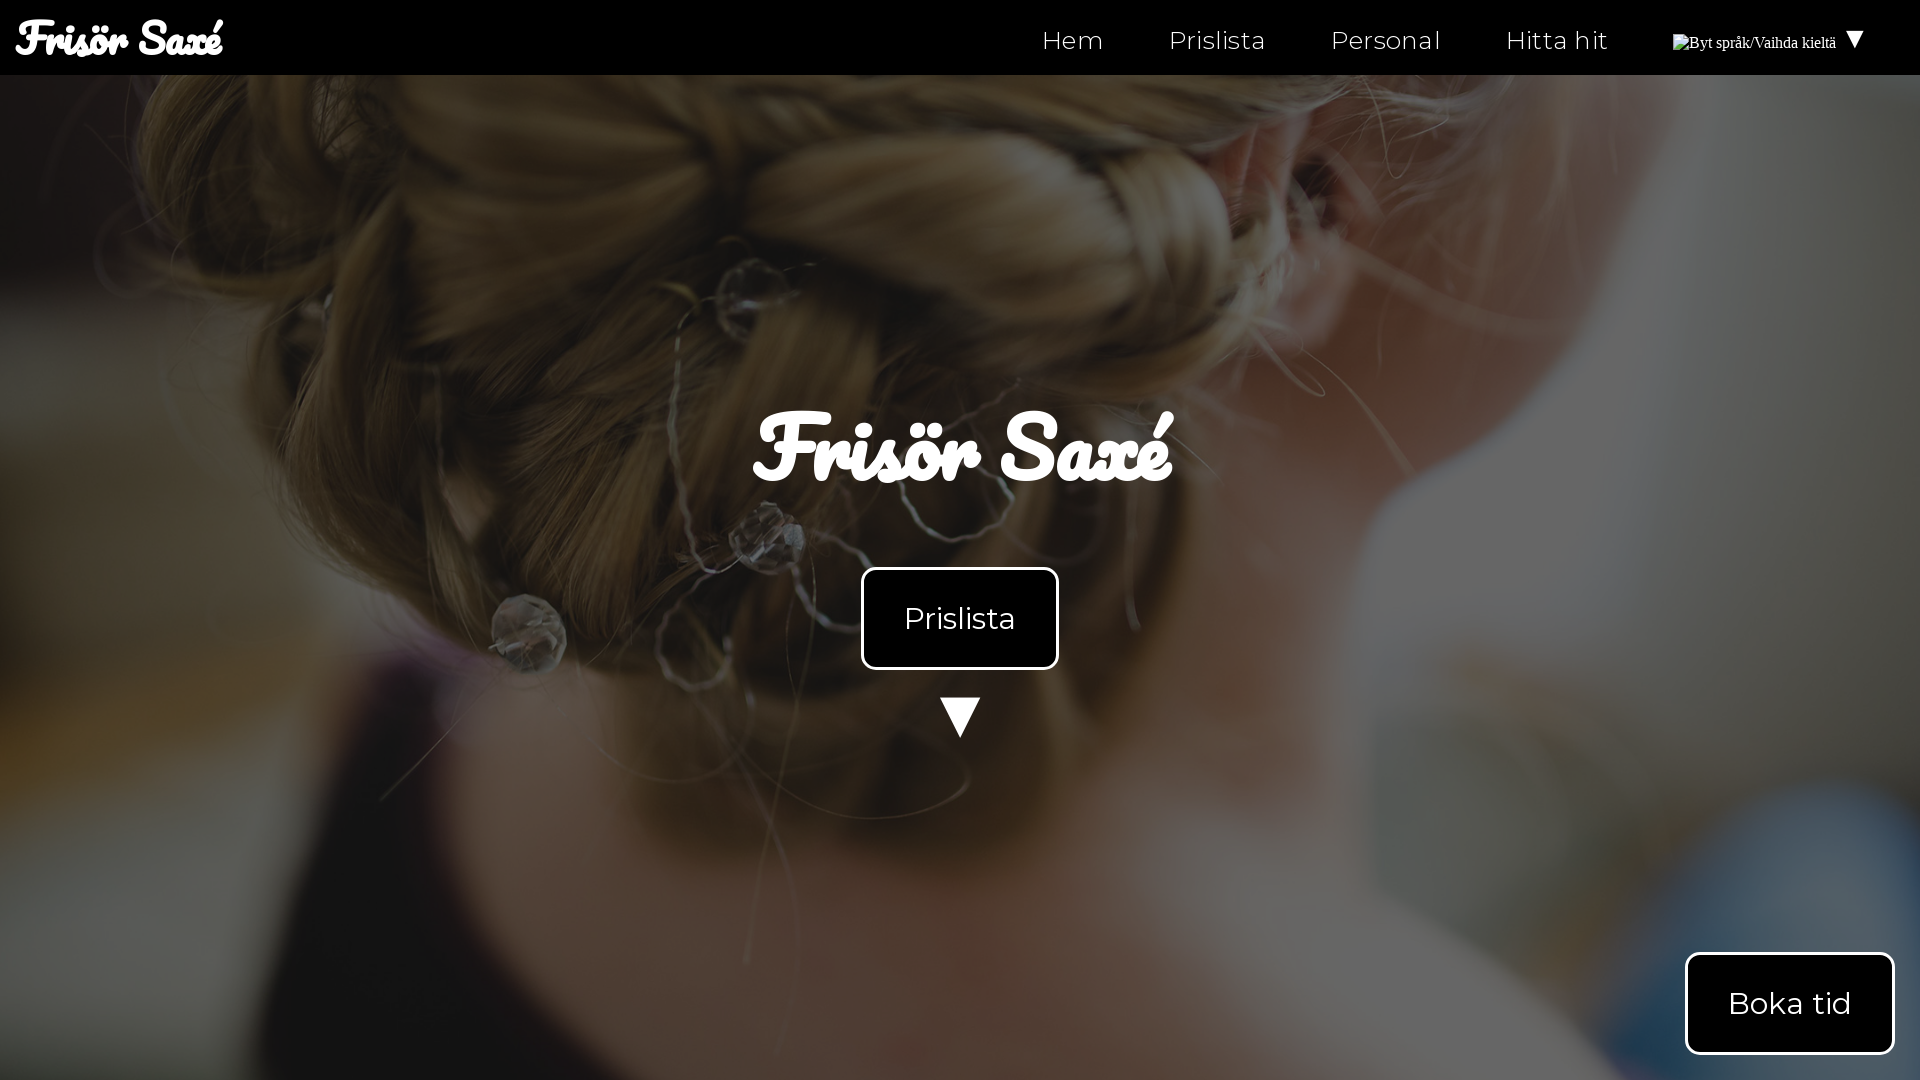

Waited 500ms for responsive layout changes to settle at 1920x1080
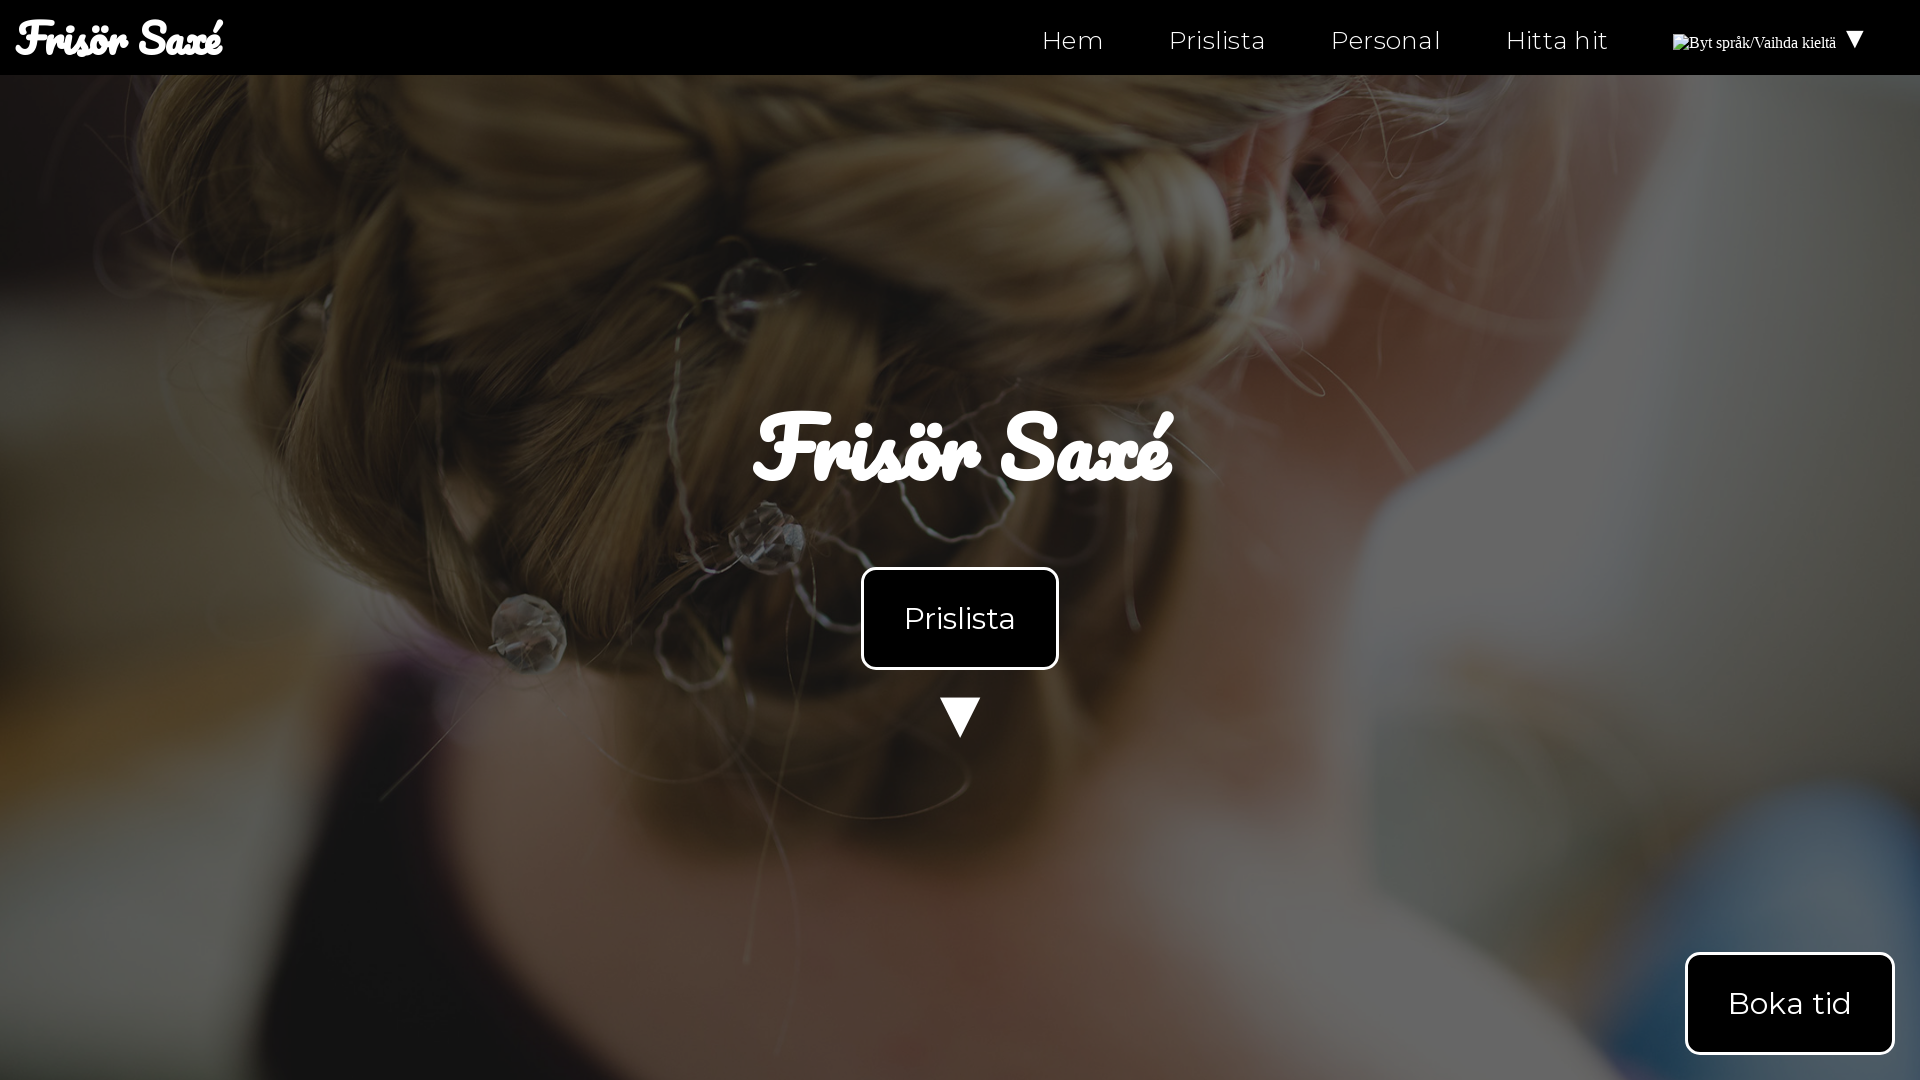

Set viewport size to 1440x1080
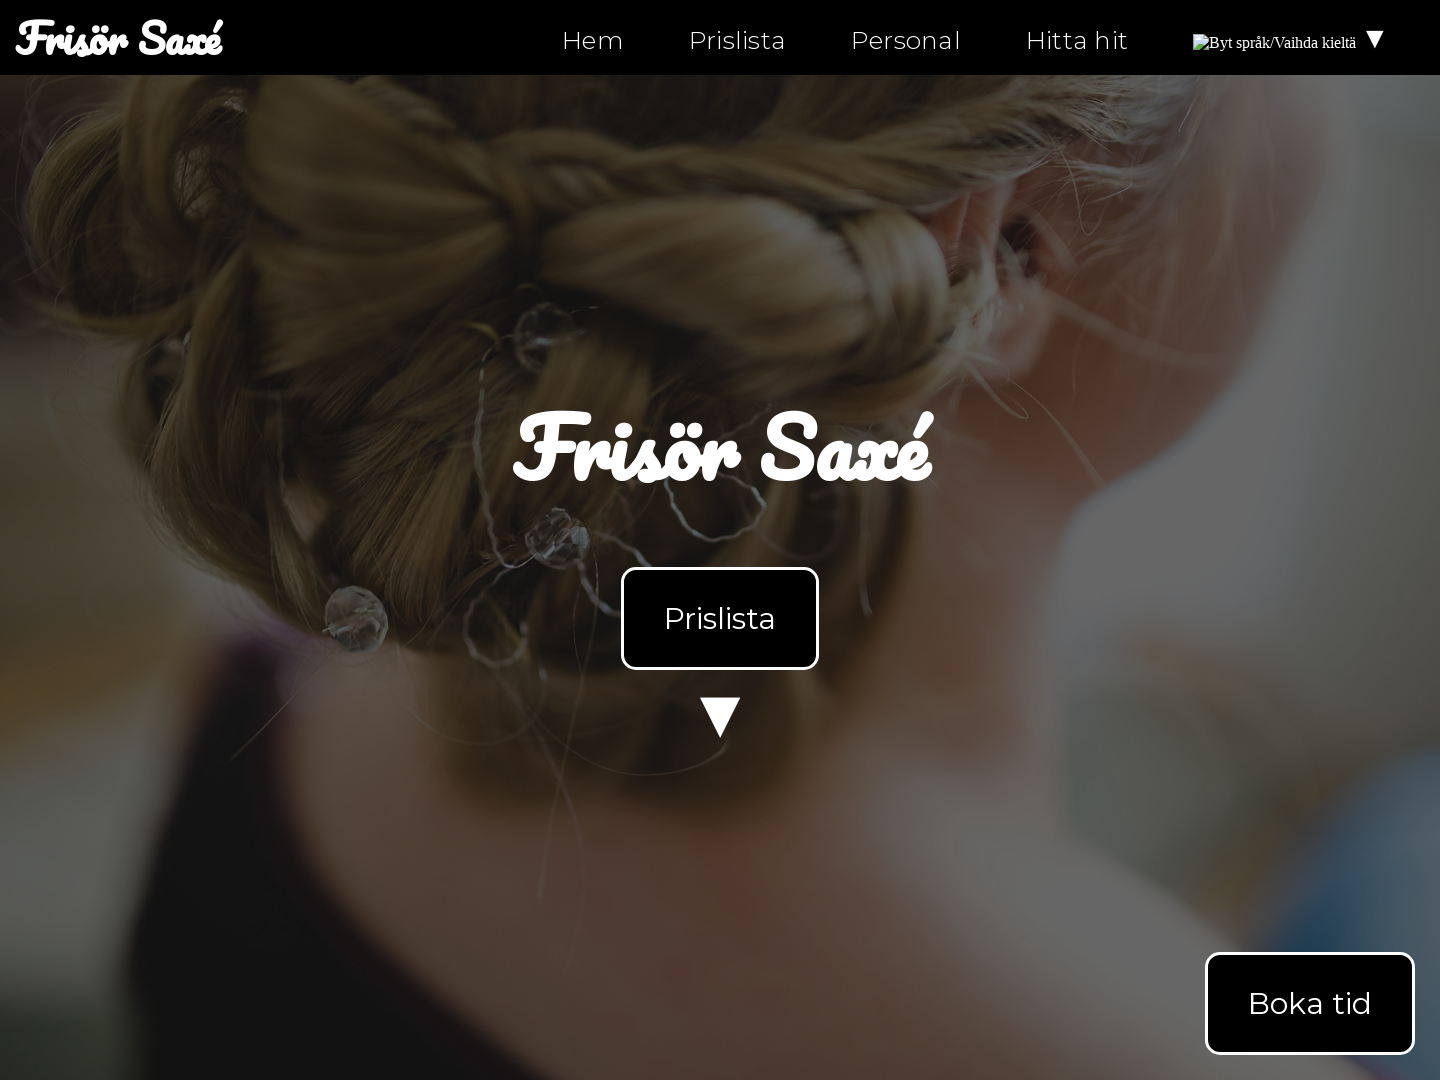

Waited 500ms for responsive layout changes to settle at 1440x1080
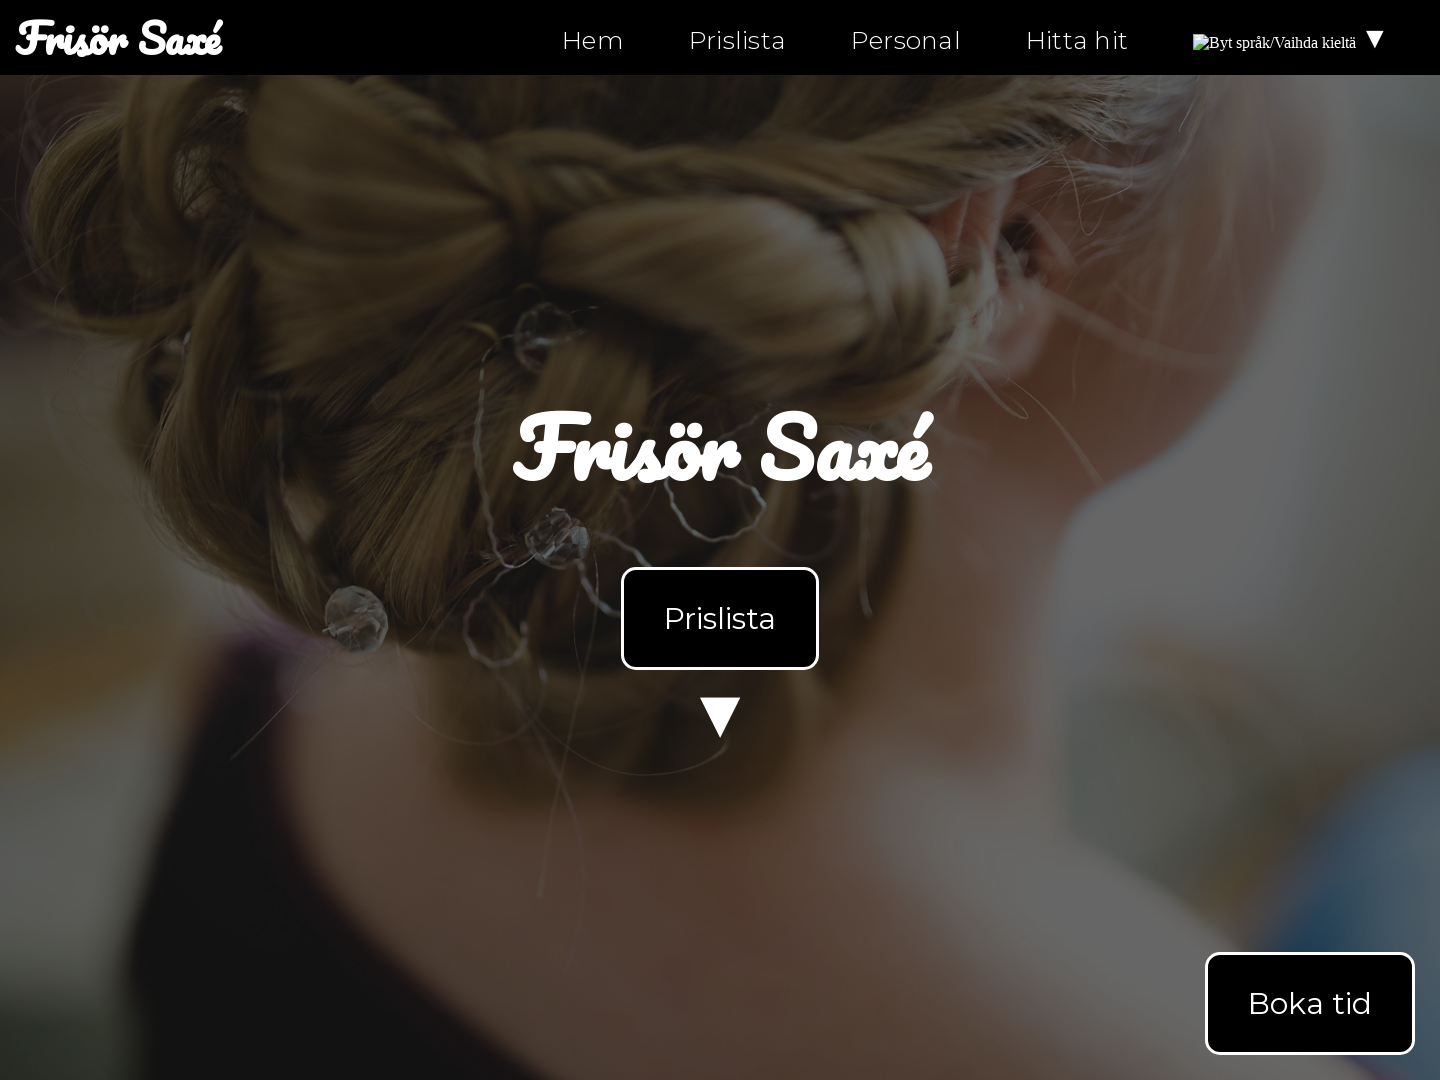

Set viewport size to 820x1180
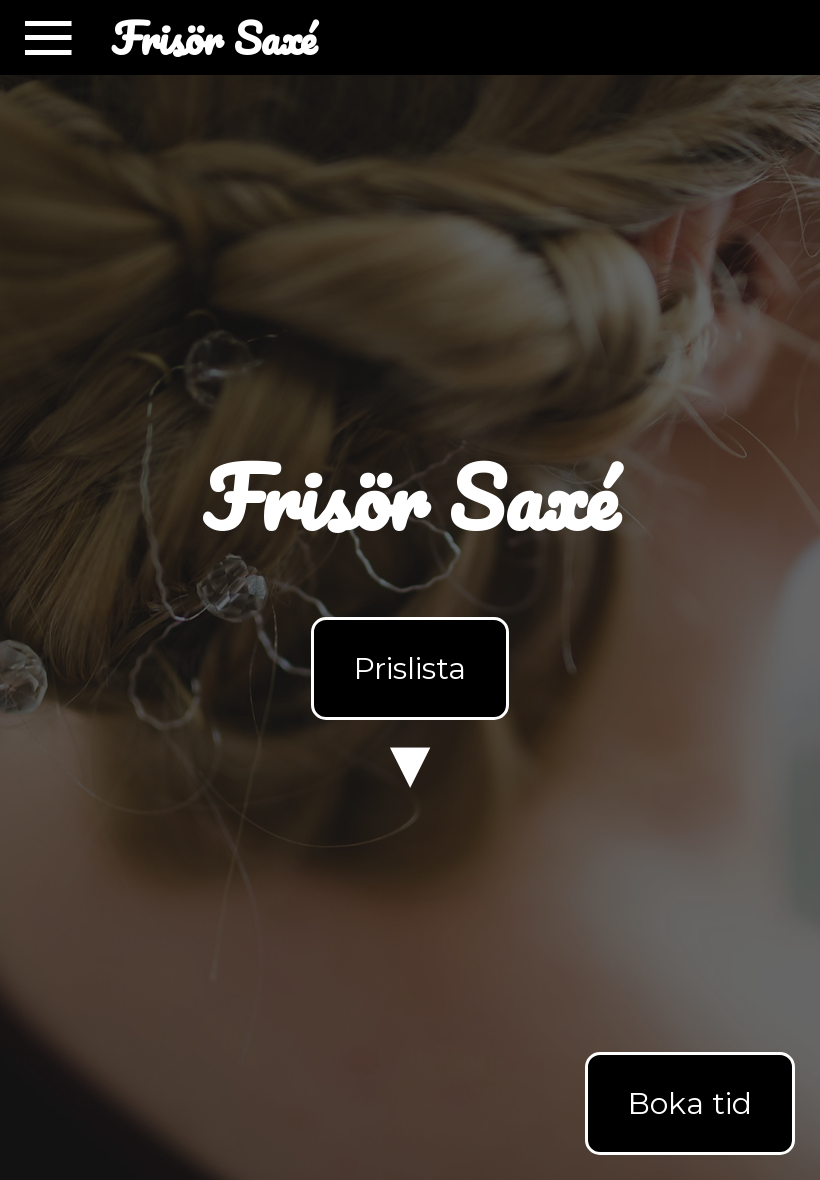

Waited 500ms for responsive layout changes to settle at 820x1180
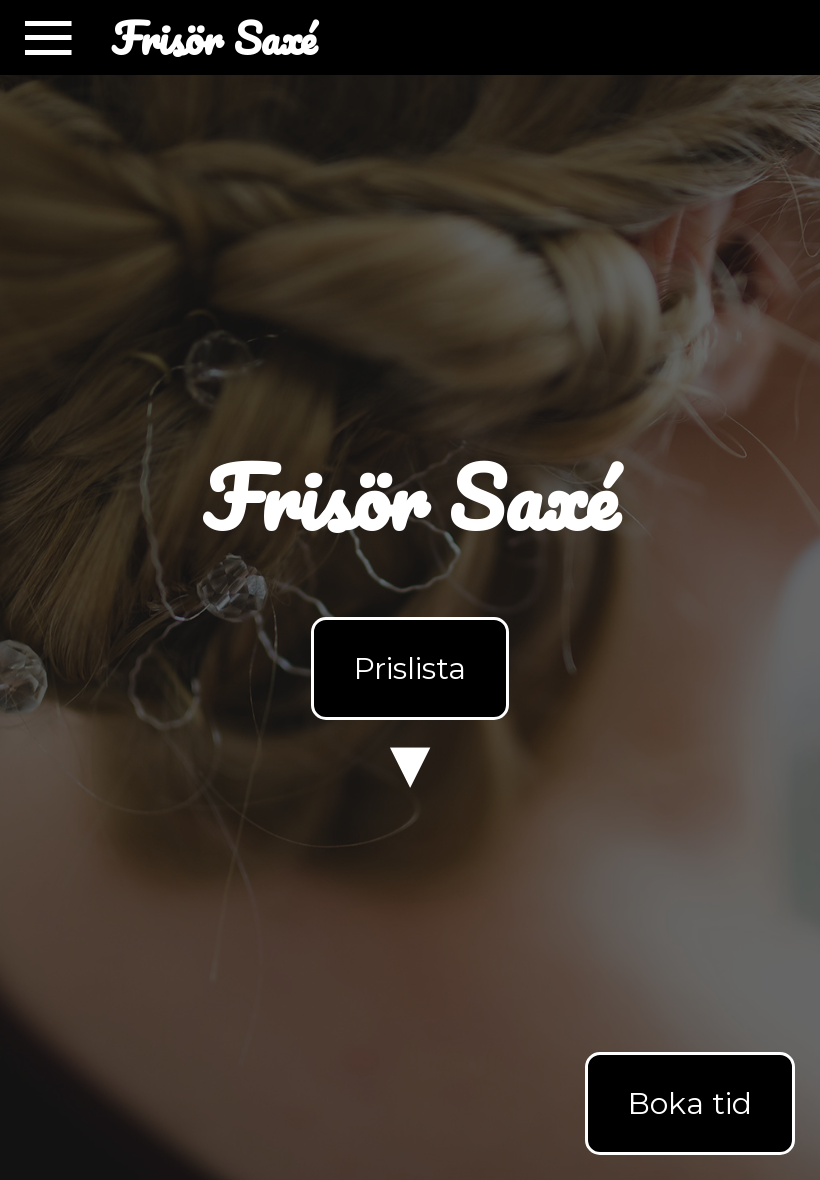

Set viewport size to 390x844
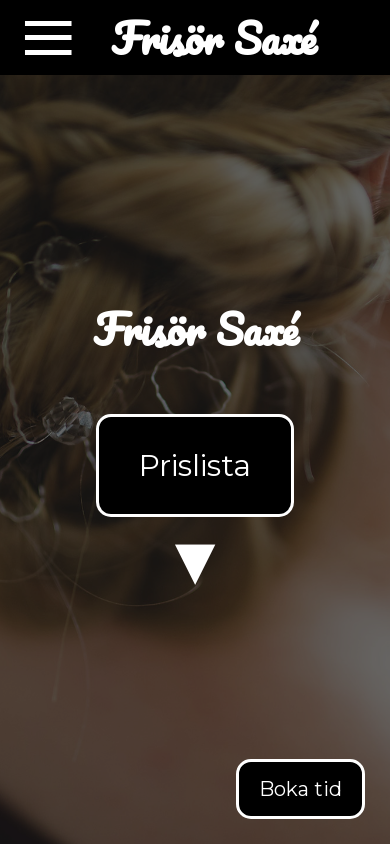

Waited 500ms for responsive layout changes to settle at 390x844
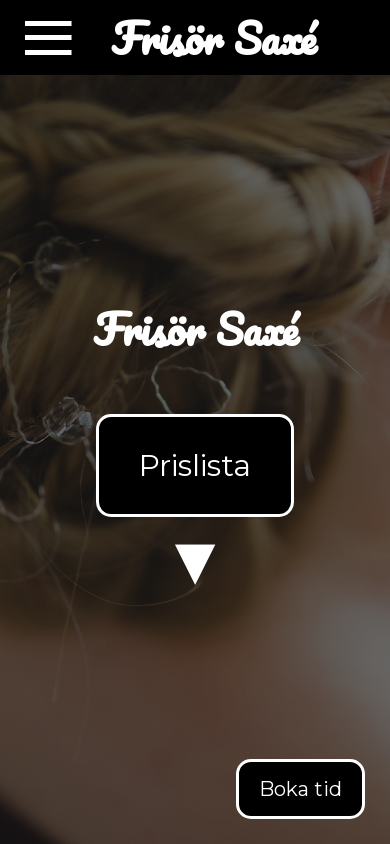

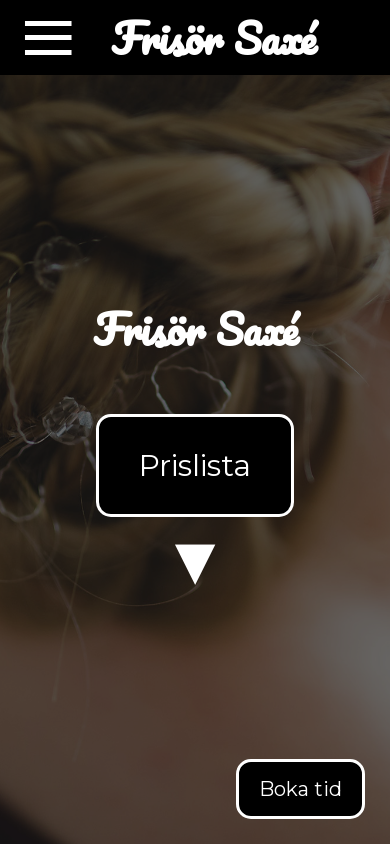